Tests that other controls are hidden when editing a todo item

Starting URL: https://demo.playwright.dev/todomvc

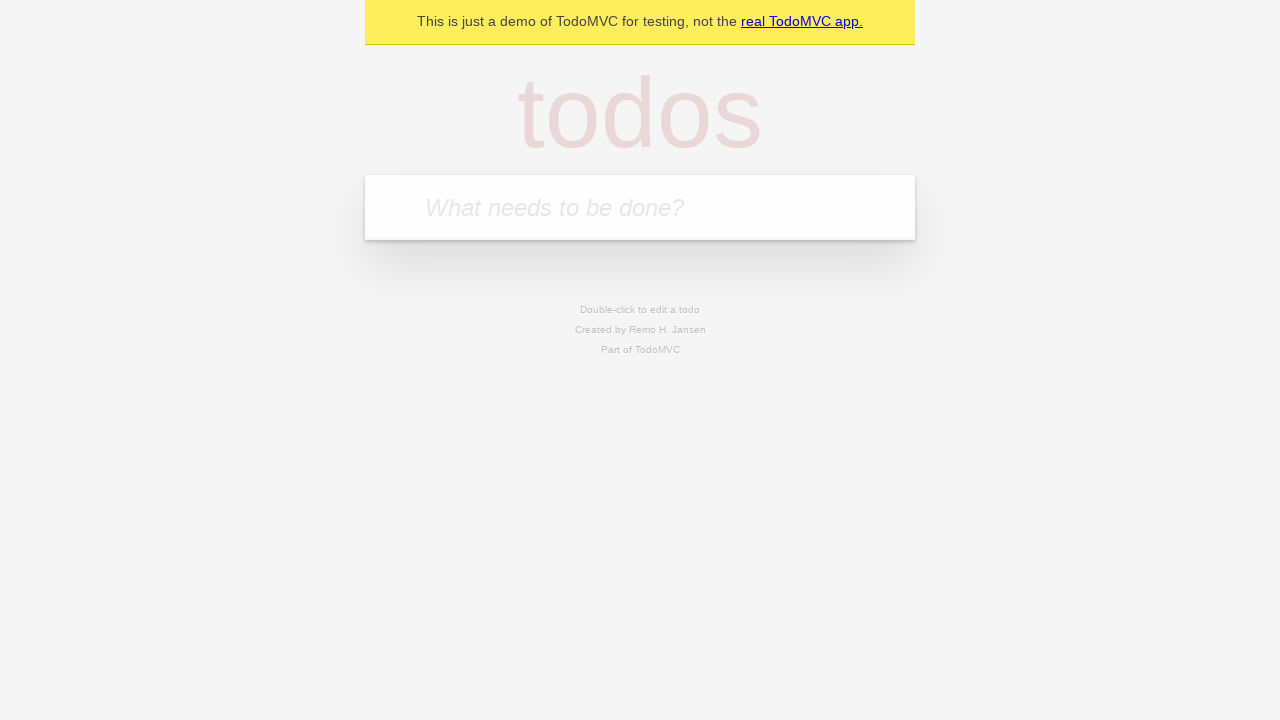

Filled todo input with 'buy some cheese' on internal:attr=[placeholder="What needs to be done?"i]
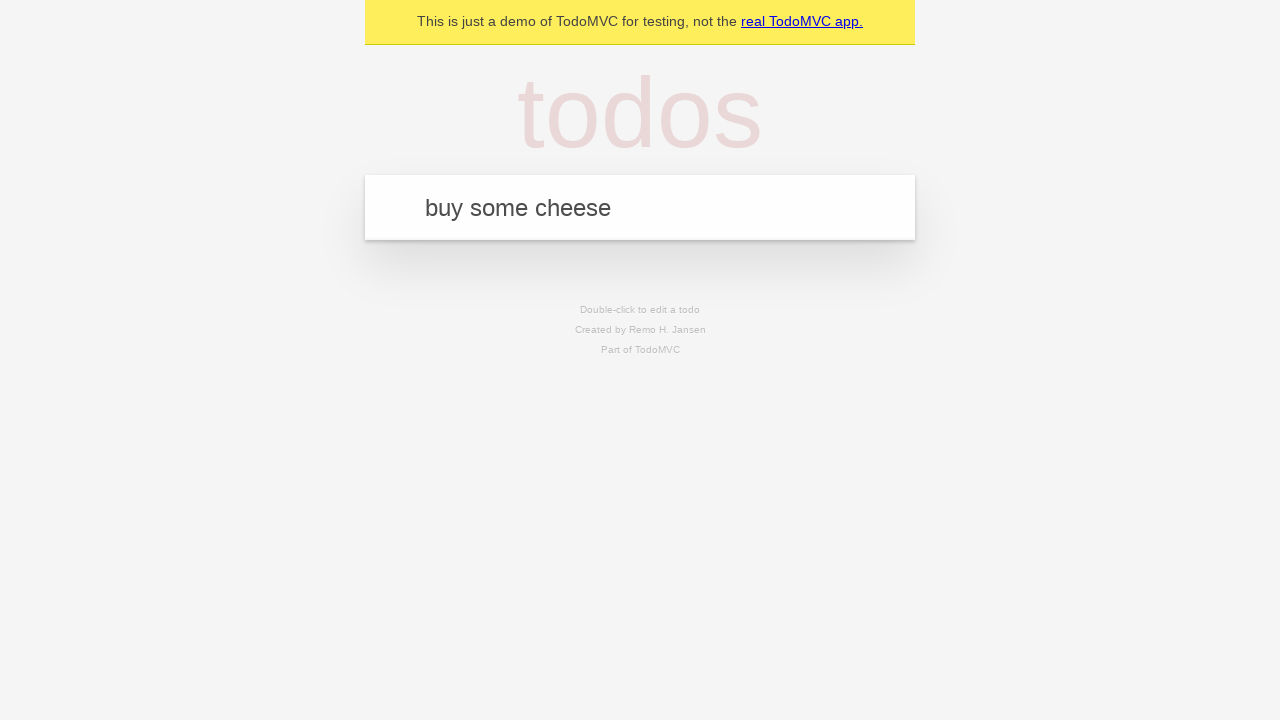

Pressed Enter to add first todo item on internal:attr=[placeholder="What needs to be done?"i]
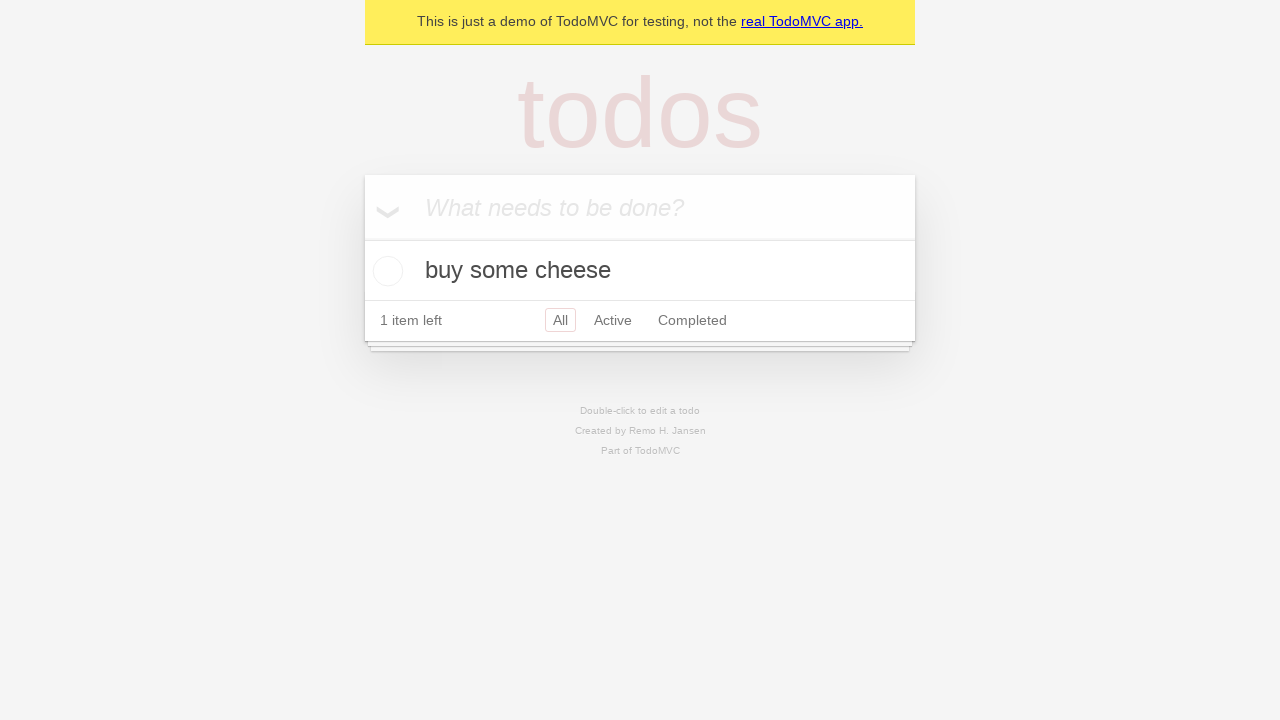

Filled todo input with 'feed the cat' on internal:attr=[placeholder="What needs to be done?"i]
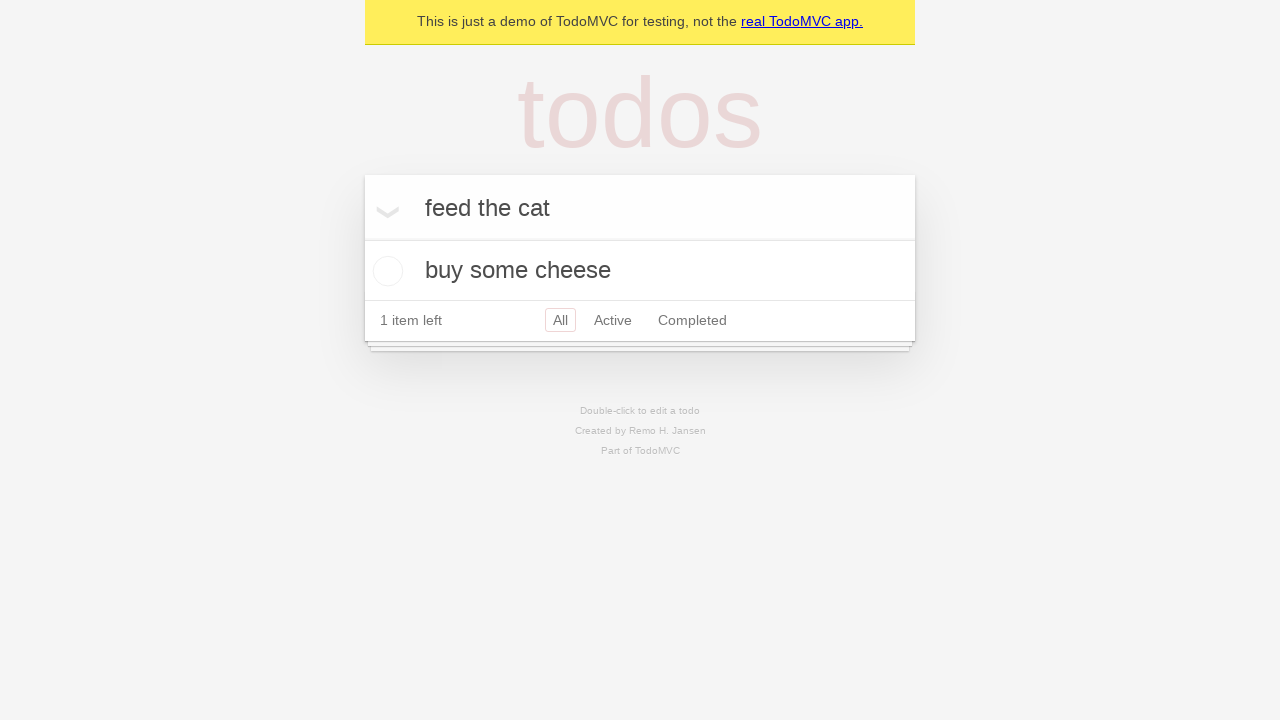

Pressed Enter to add second todo item on internal:attr=[placeholder="What needs to be done?"i]
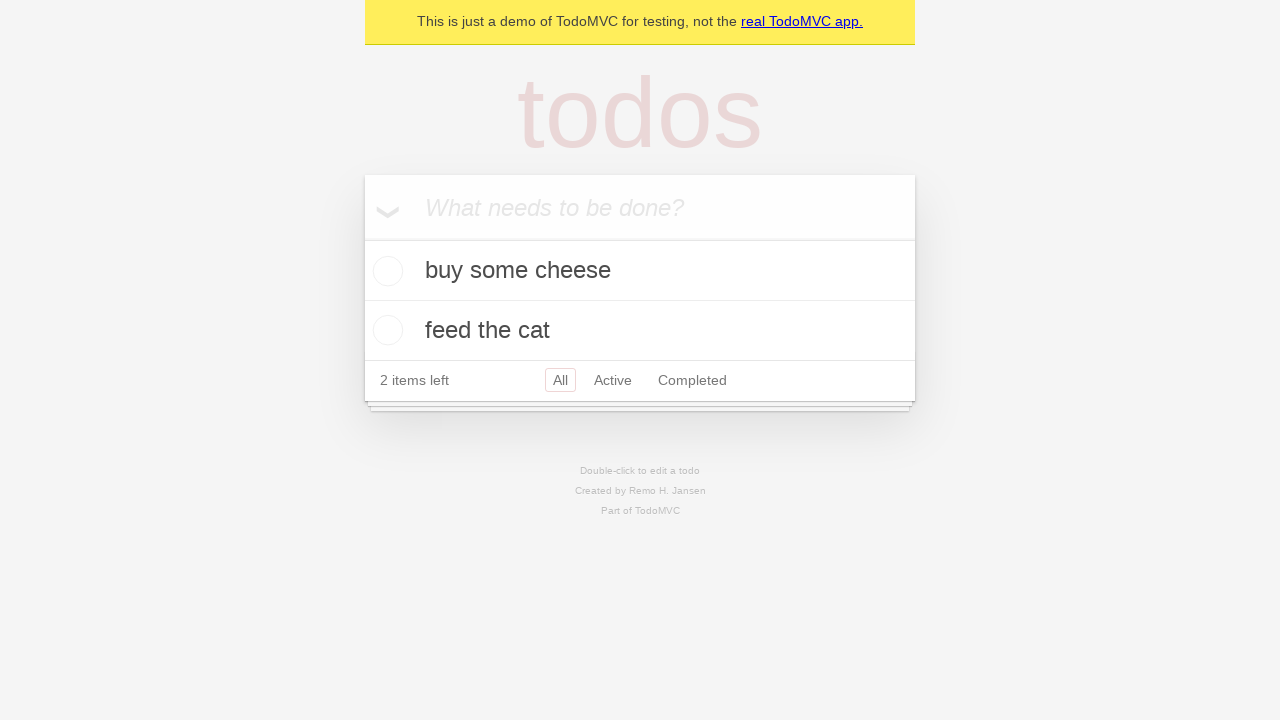

Filled todo input with 'book a doctors appointment' on internal:attr=[placeholder="What needs to be done?"i]
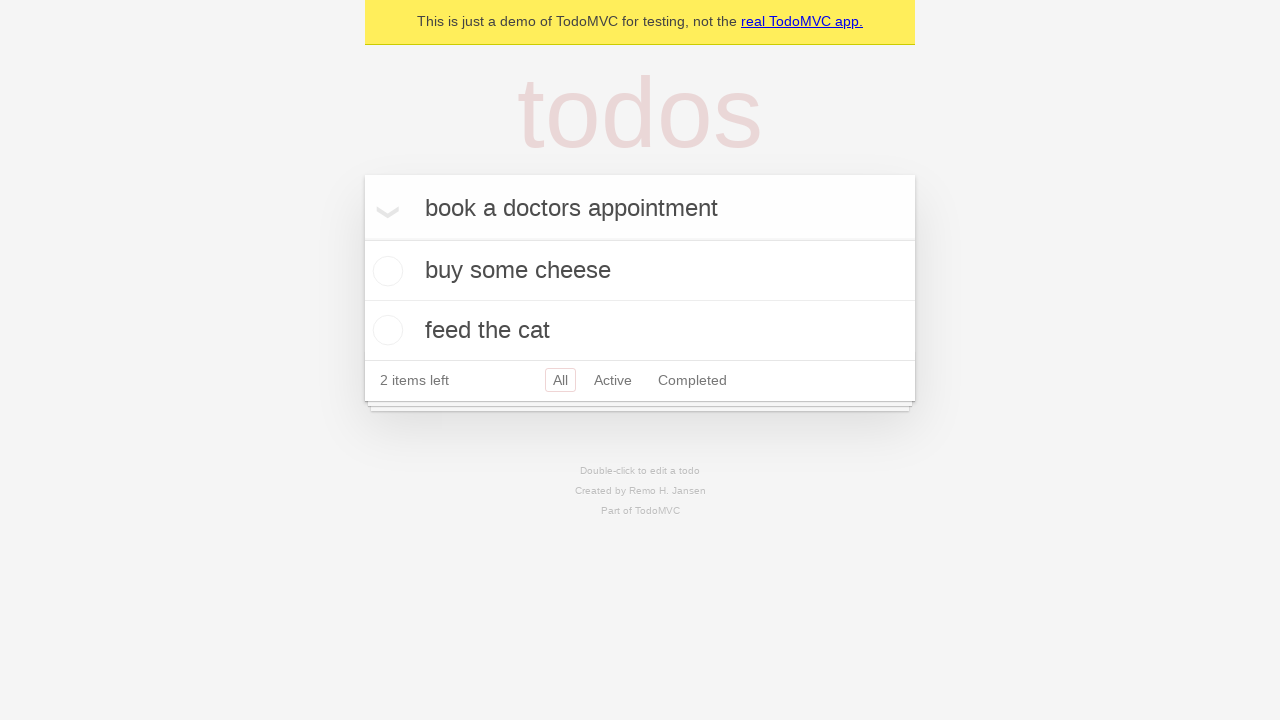

Pressed Enter to add third todo item on internal:attr=[placeholder="What needs to be done?"i]
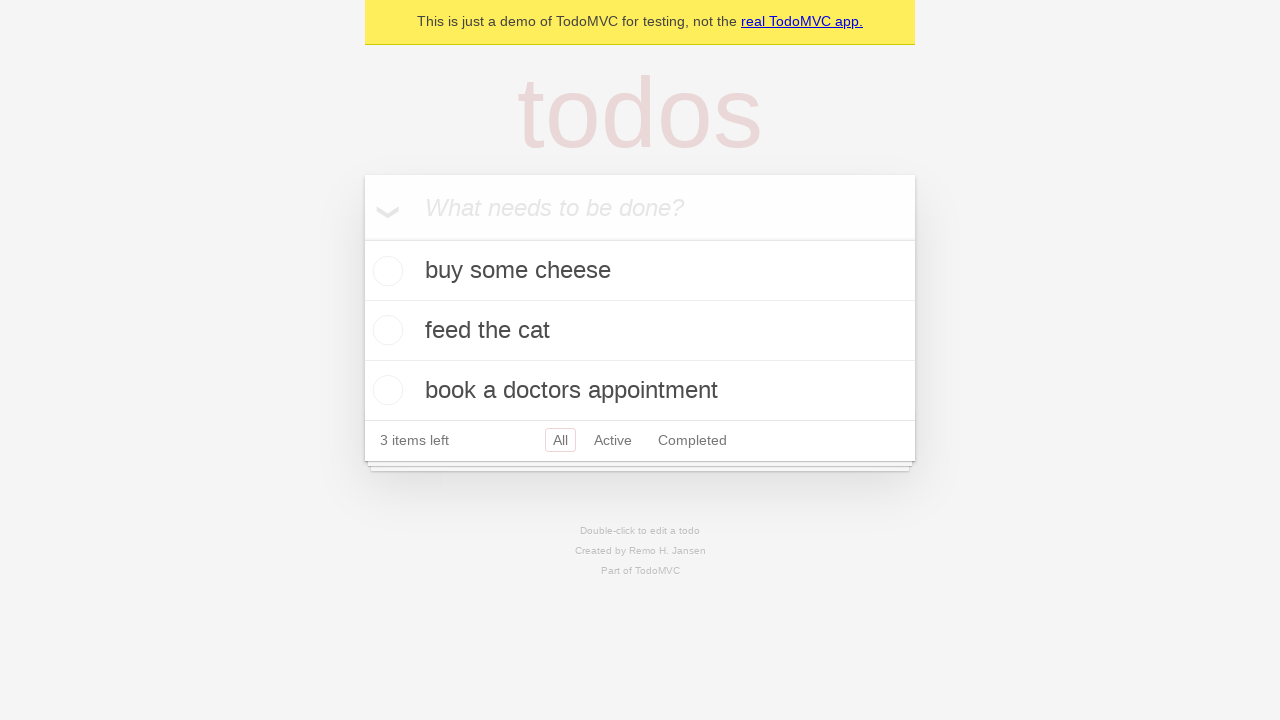

Double clicked second todo item to enter edit mode at (640, 331) on internal:testid=[data-testid="todo-item"s] >> nth=1
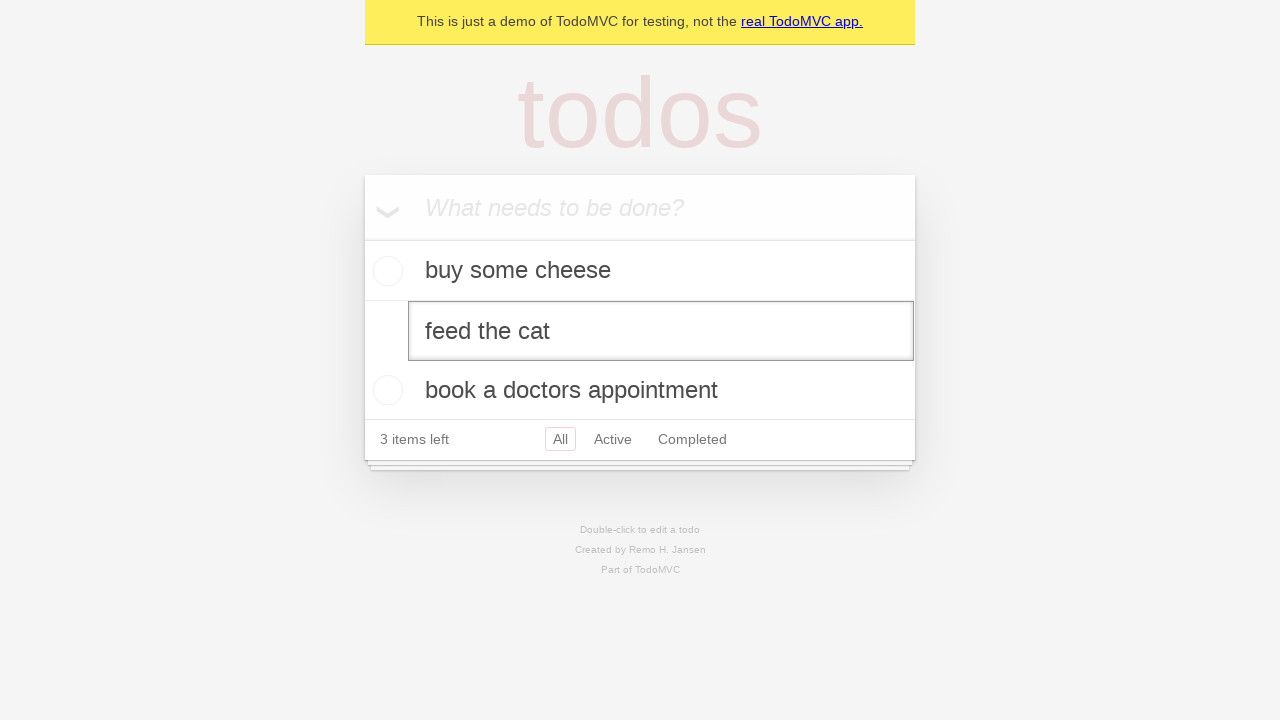

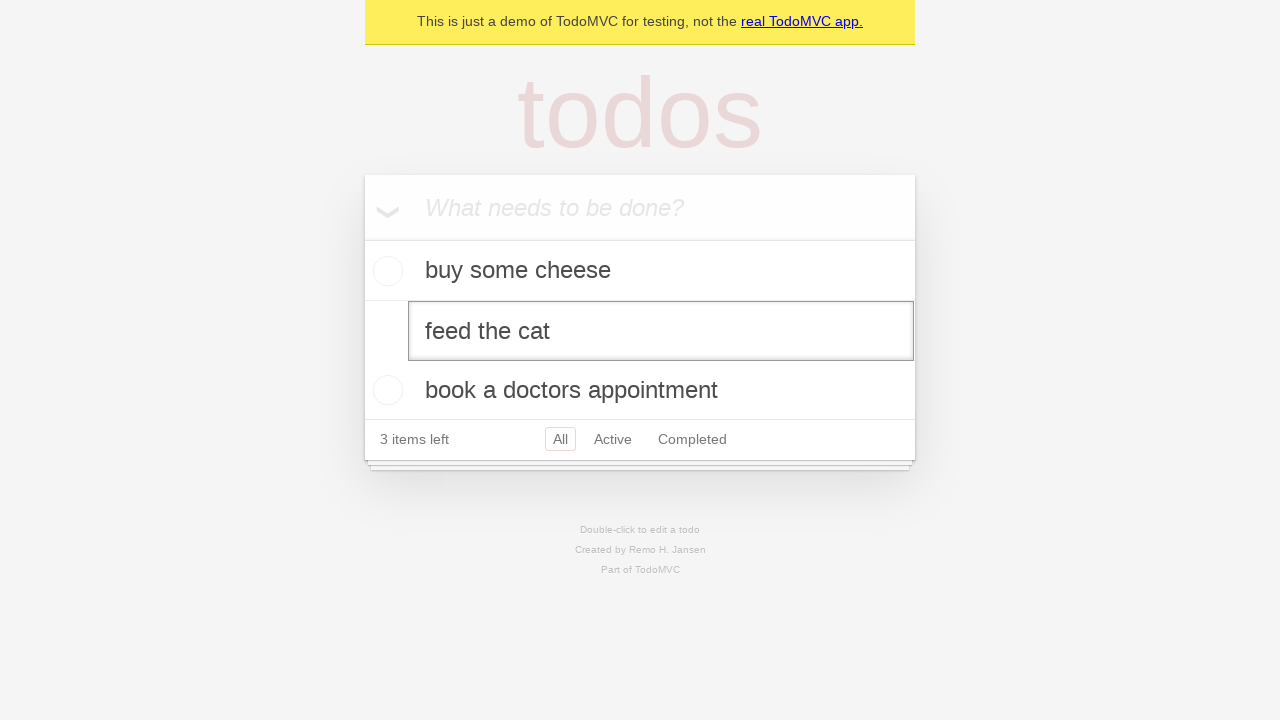